Tests JavaScript prompt dialog by entering text and accepting it

Starting URL: https://the-internet.herokuapp.com/javascript_alerts

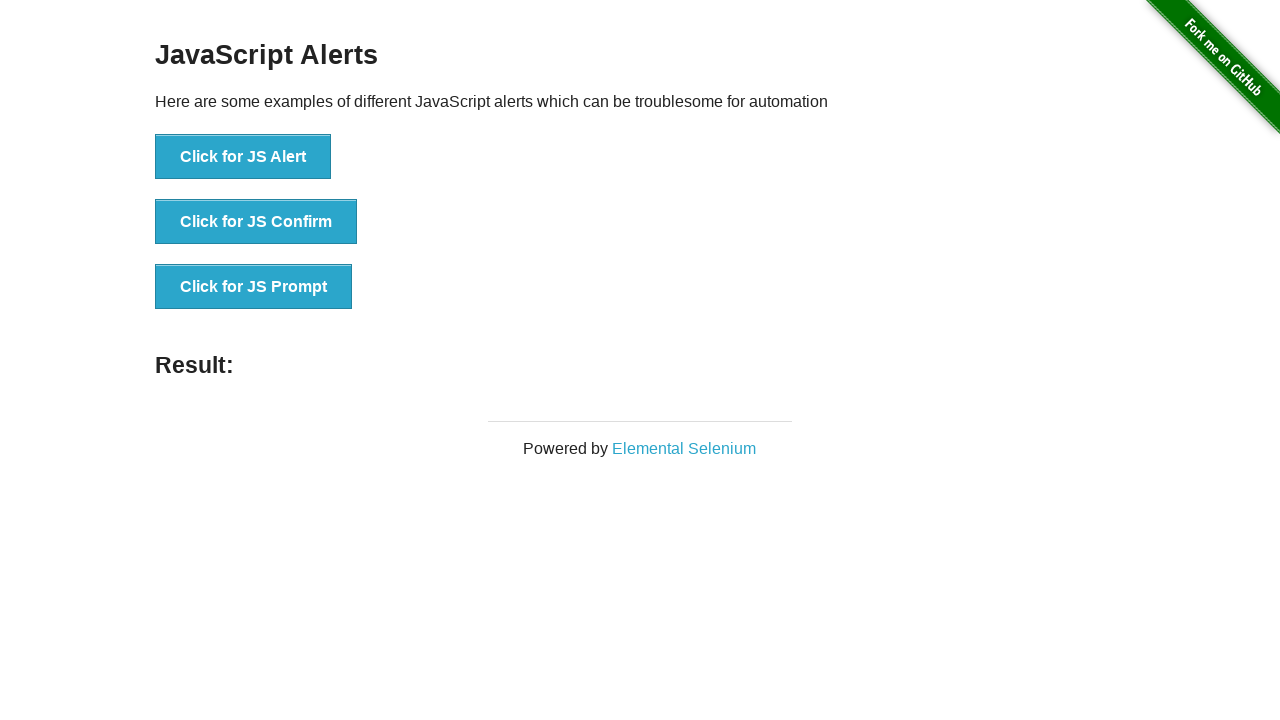

Set up dialog handler to accept prompt with text 'Test String!'
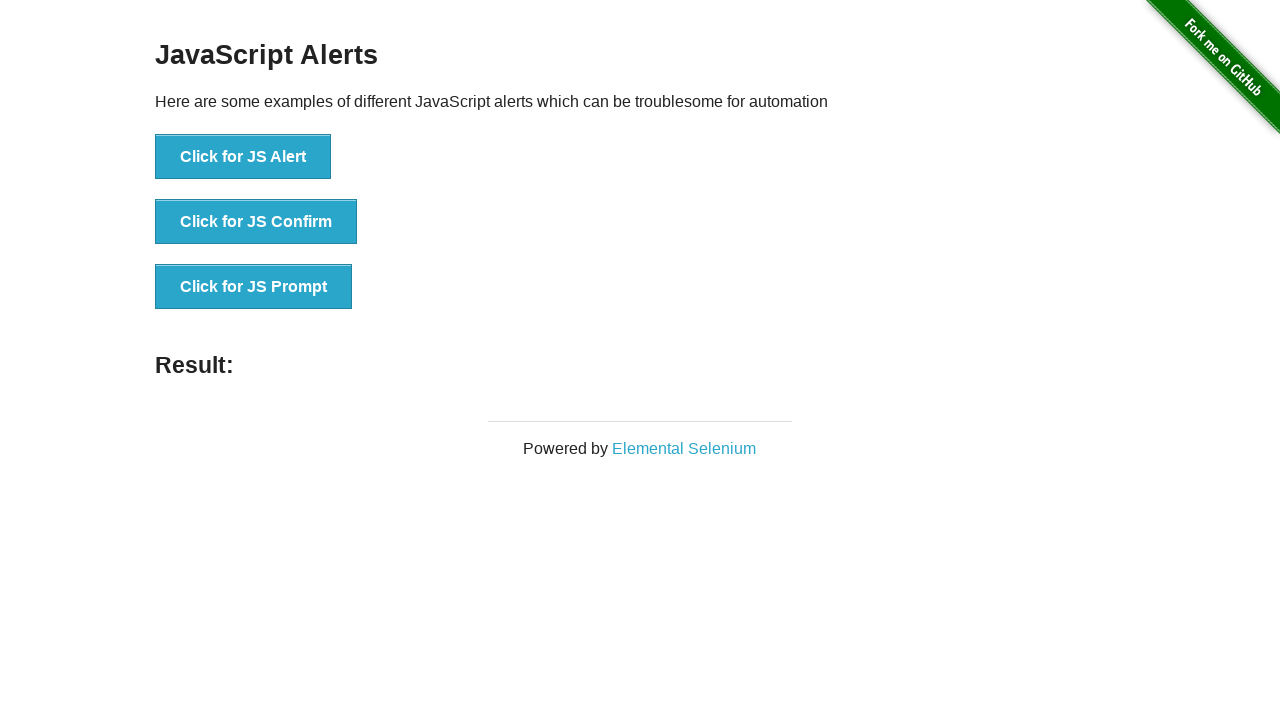

Clicked the 'Click for JS Prompt' button at (254, 287) on button:has-text('Click for JS Prompt')
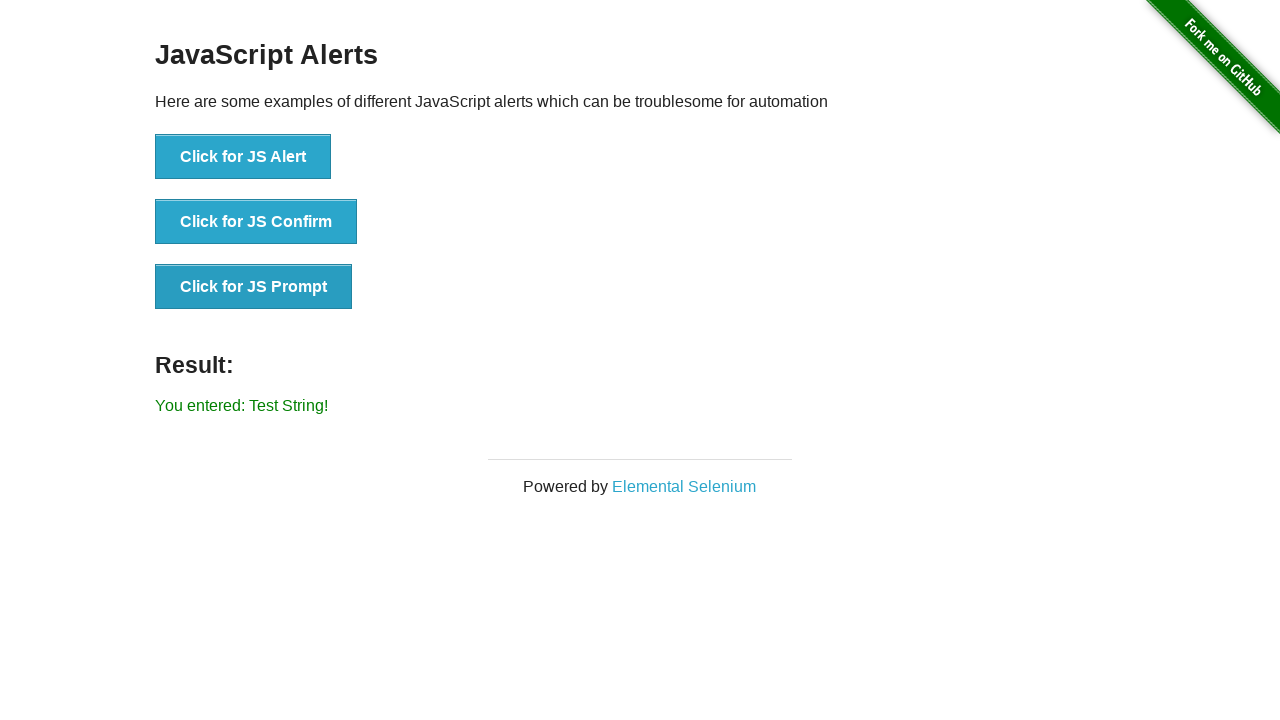

Retrieved result text from #result element
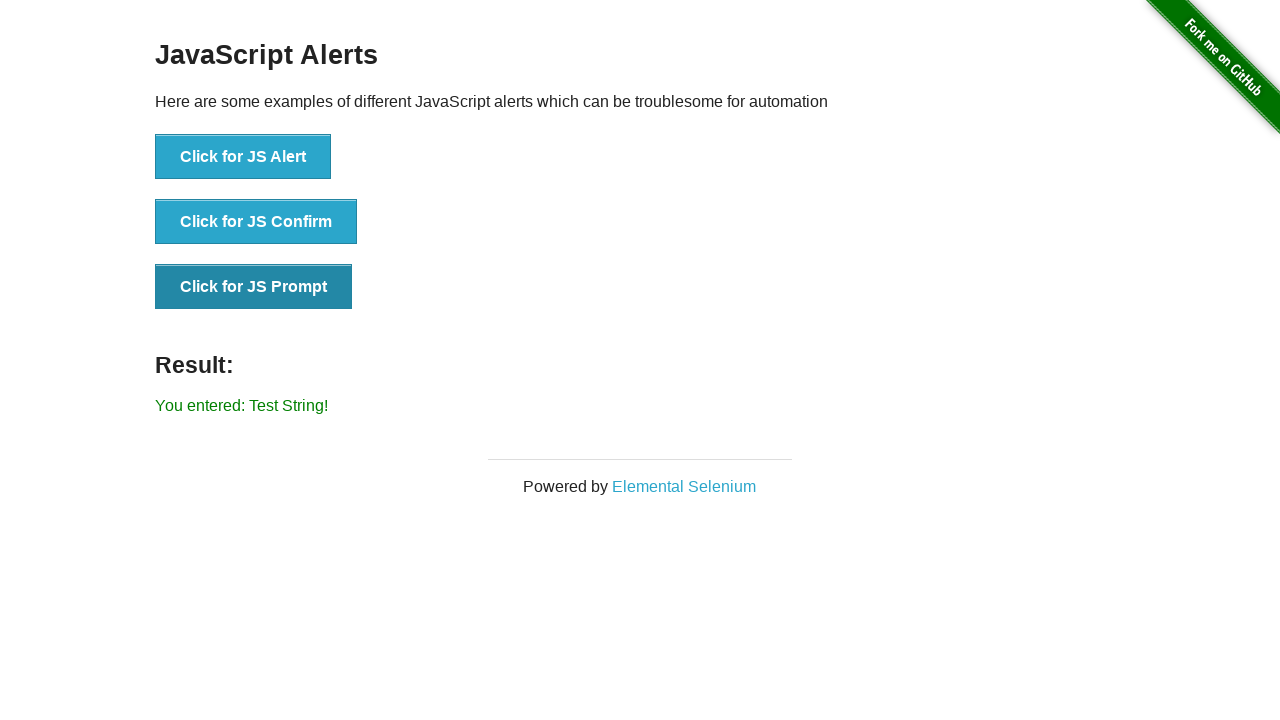

Verified that result text matches expected value 'You entered: Test String!'
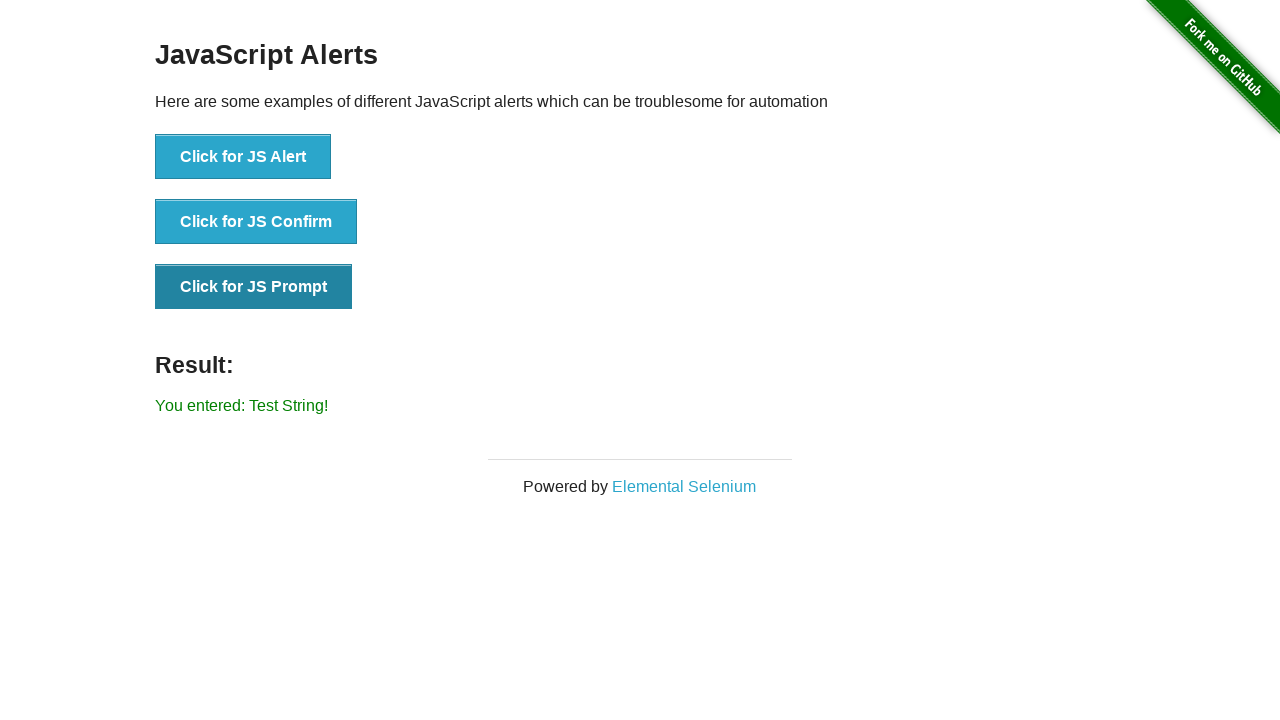

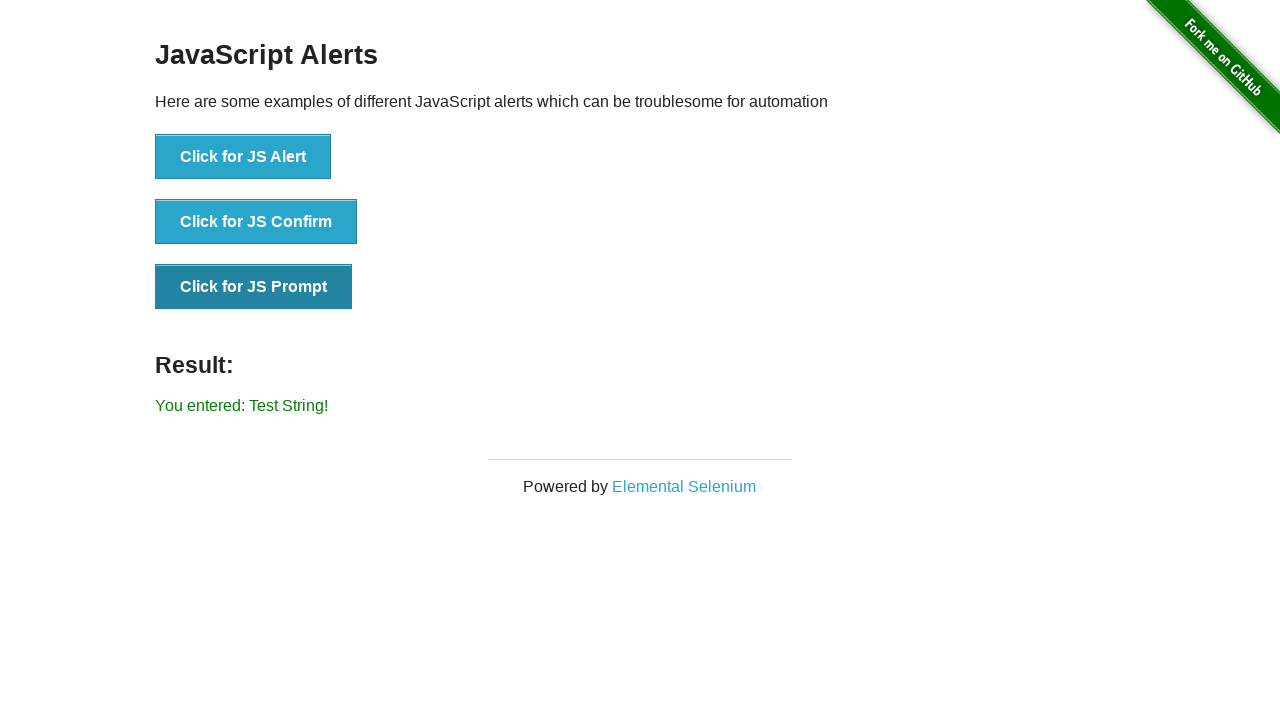